Tests that clicking "Clear completed" removes all completed items from the list.

Starting URL: https://demo.playwright.dev/todomvc

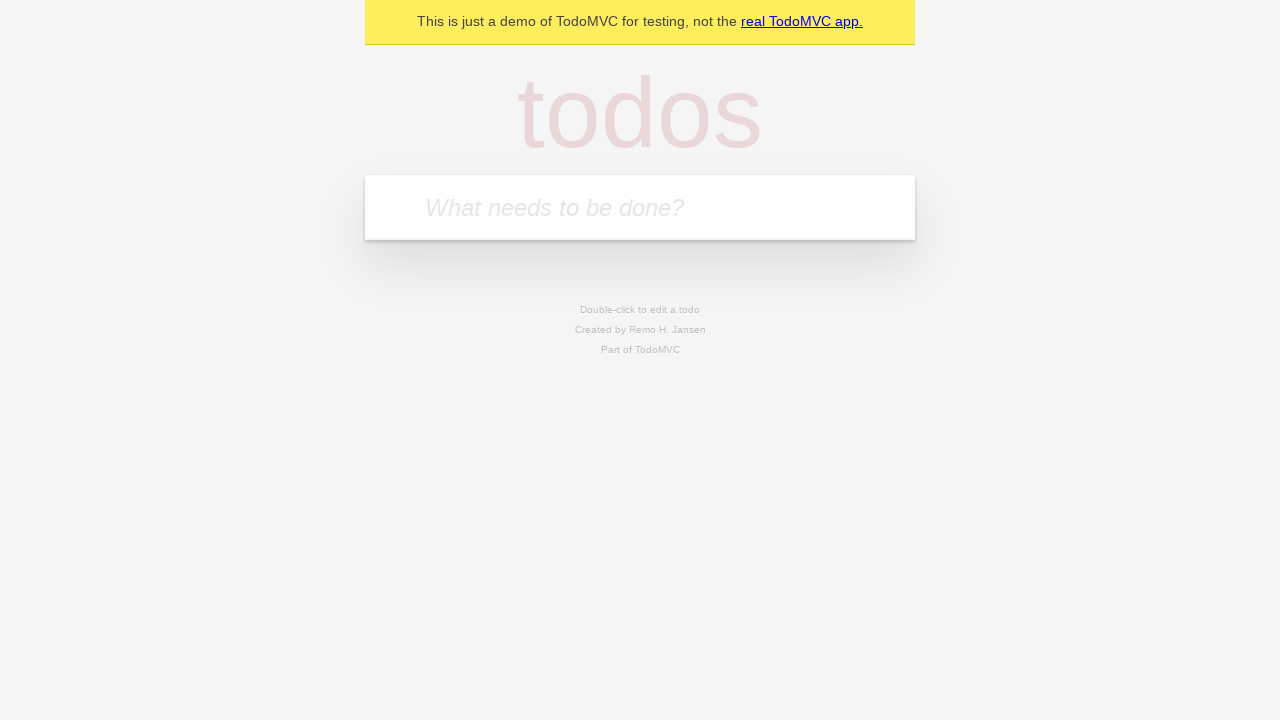

Filled todo input with 'buy some cheese' on internal:attr=[placeholder="What needs to be done?"i]
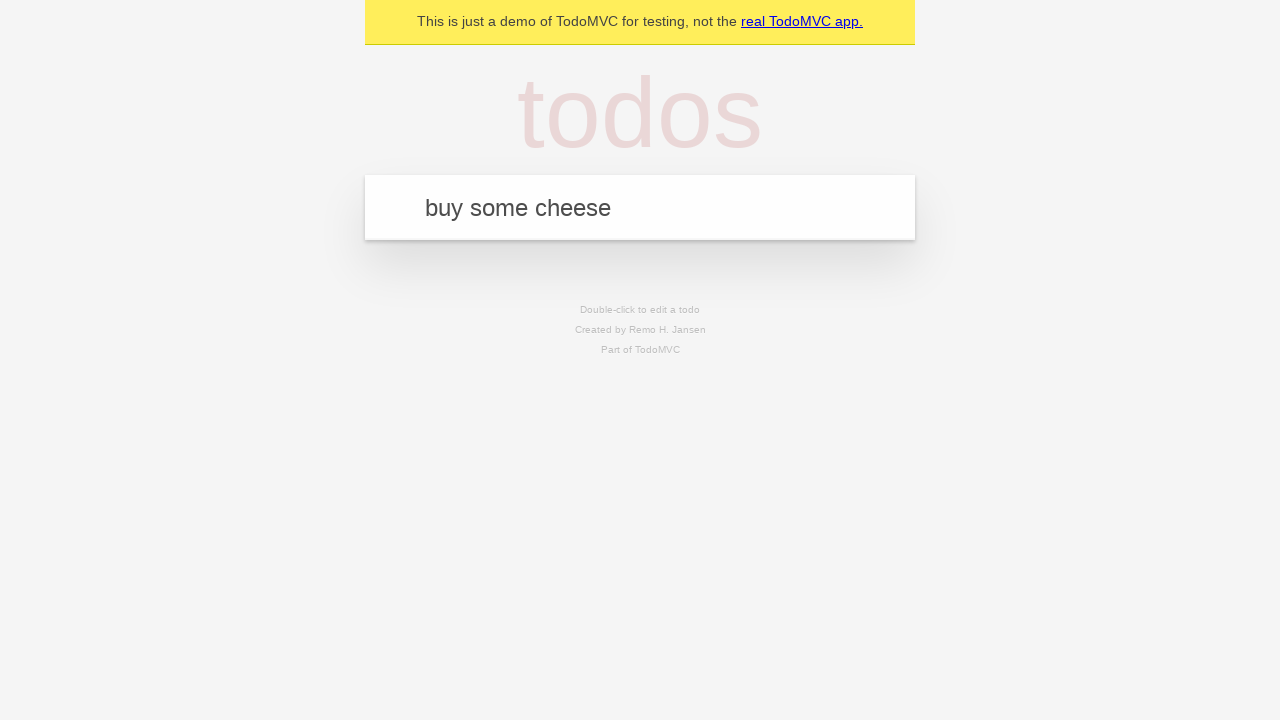

Pressed Enter to add 'buy some cheese' to the todo list on internal:attr=[placeholder="What needs to be done?"i]
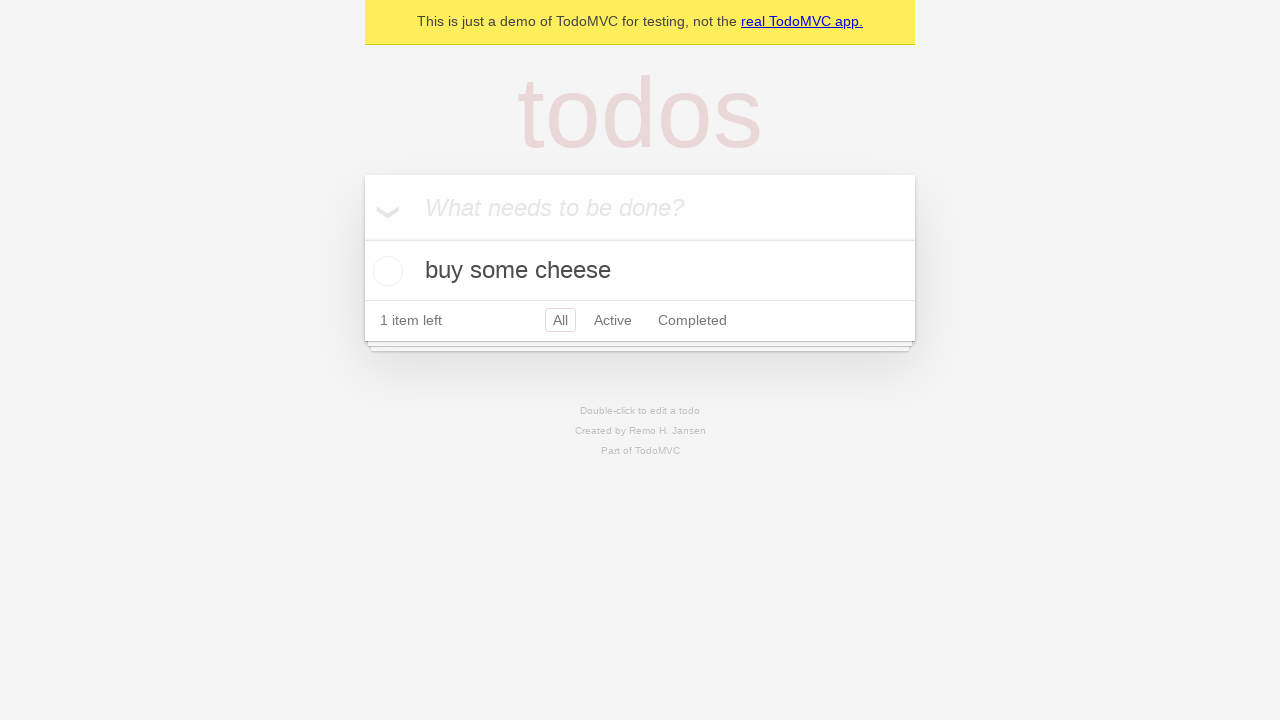

Filled todo input with 'feed the cat' on internal:attr=[placeholder="What needs to be done?"i]
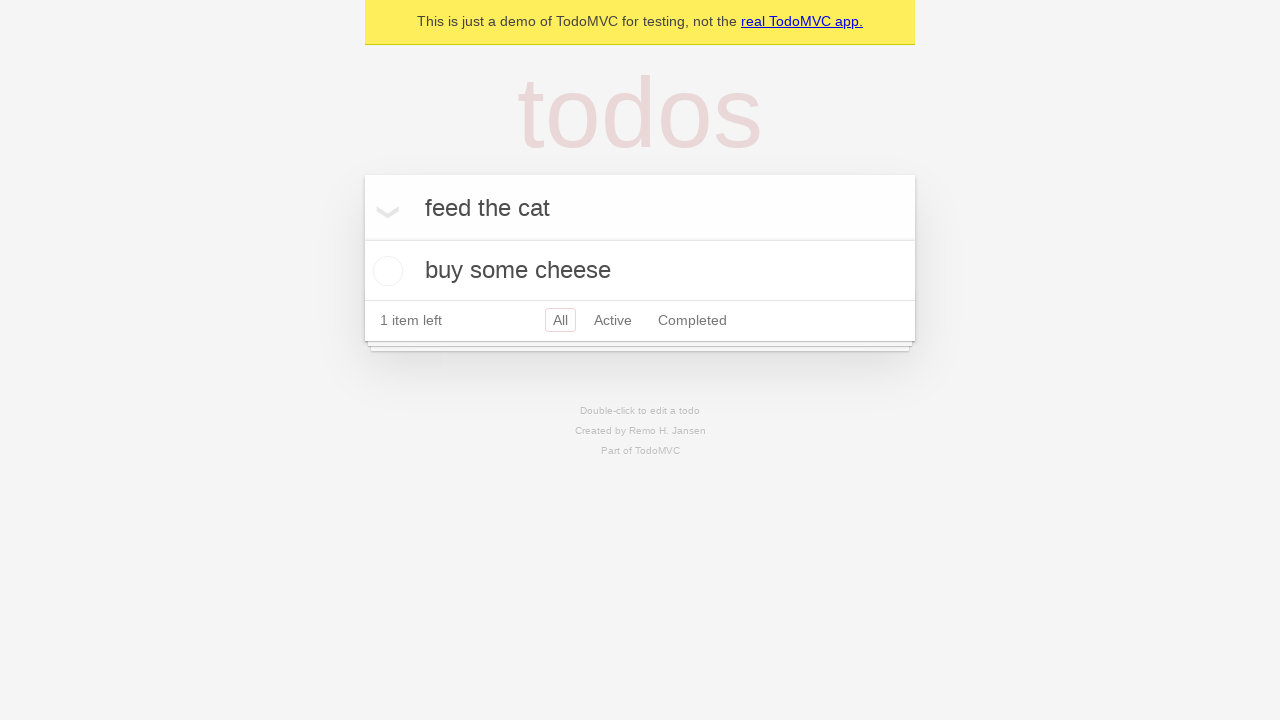

Pressed Enter to add 'feed the cat' to the todo list on internal:attr=[placeholder="What needs to be done?"i]
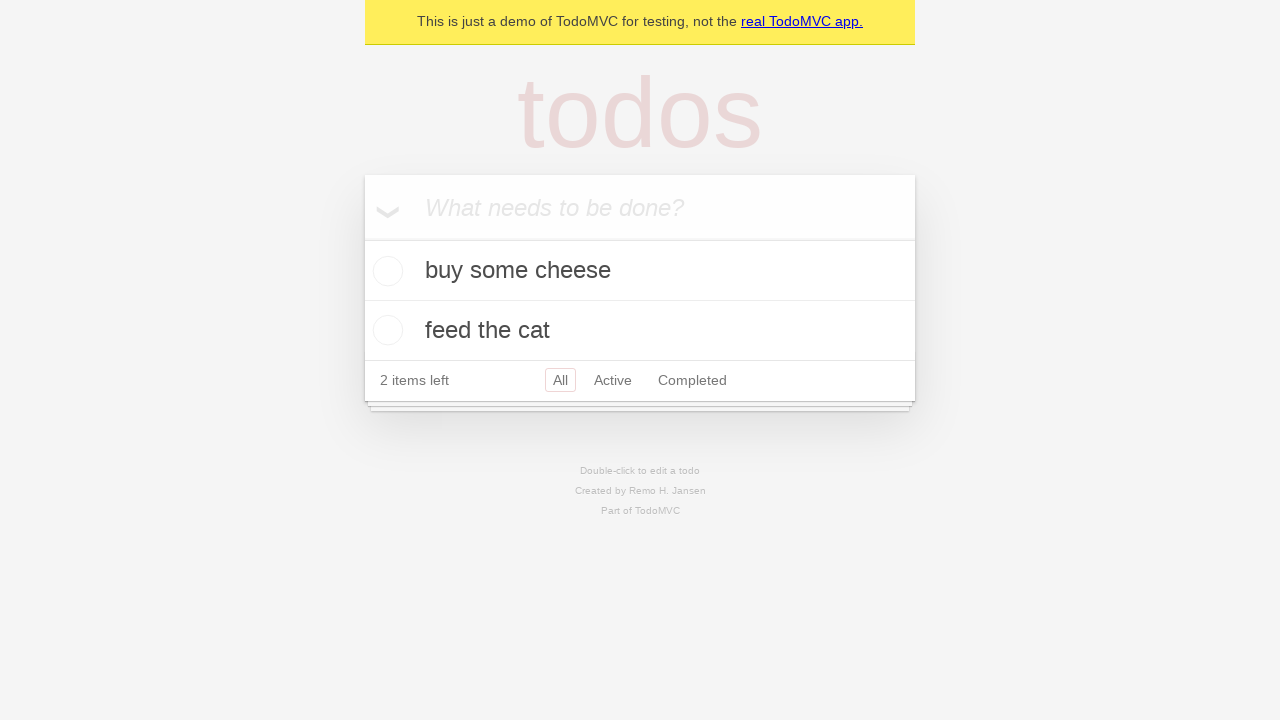

Filled todo input with 'book a doctors appointment' on internal:attr=[placeholder="What needs to be done?"i]
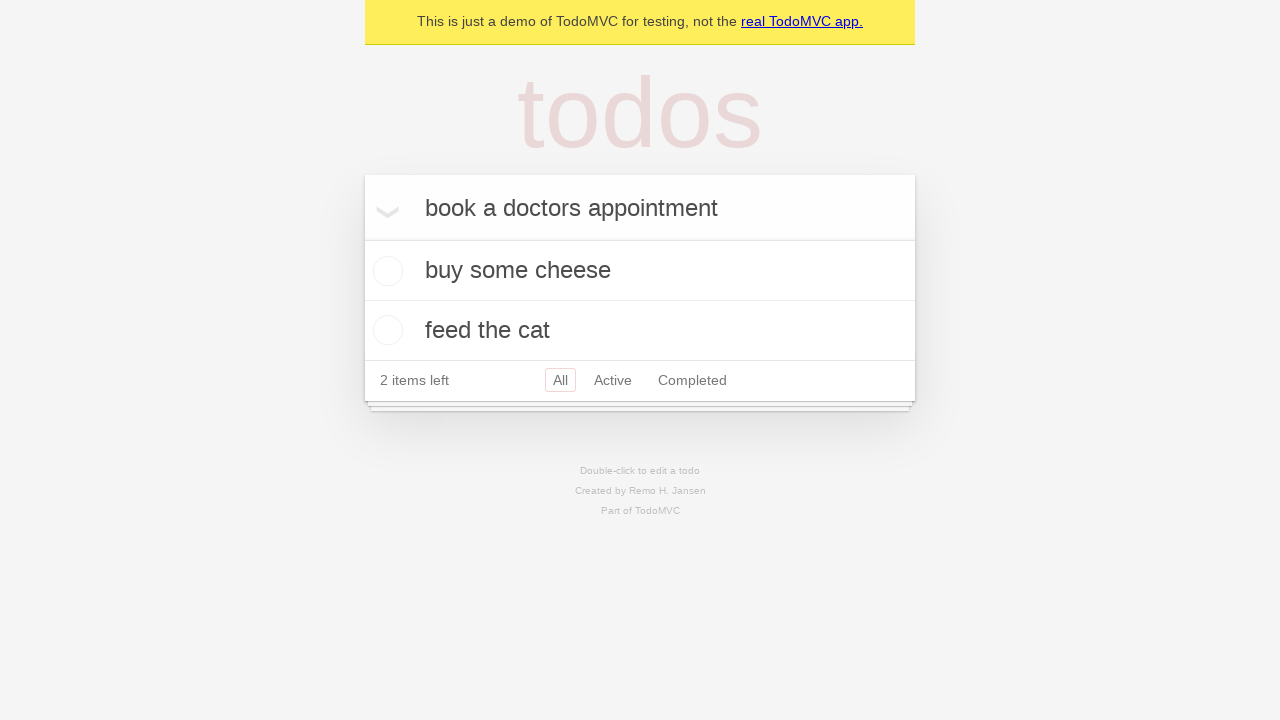

Pressed Enter to add 'book a doctors appointment' to the todo list on internal:attr=[placeholder="What needs to be done?"i]
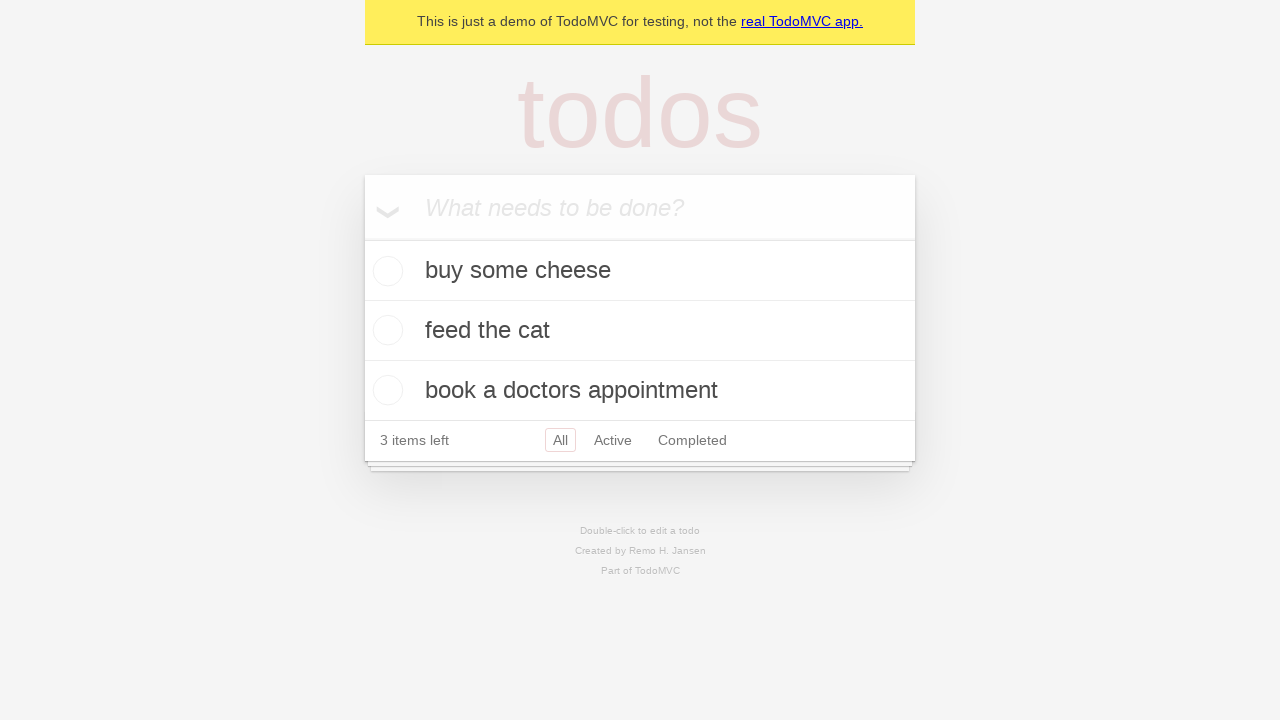

Checked the second todo item as completed at (385, 330) on internal:testid=[data-testid="todo-item"s] >> nth=1 >> internal:role=checkbox
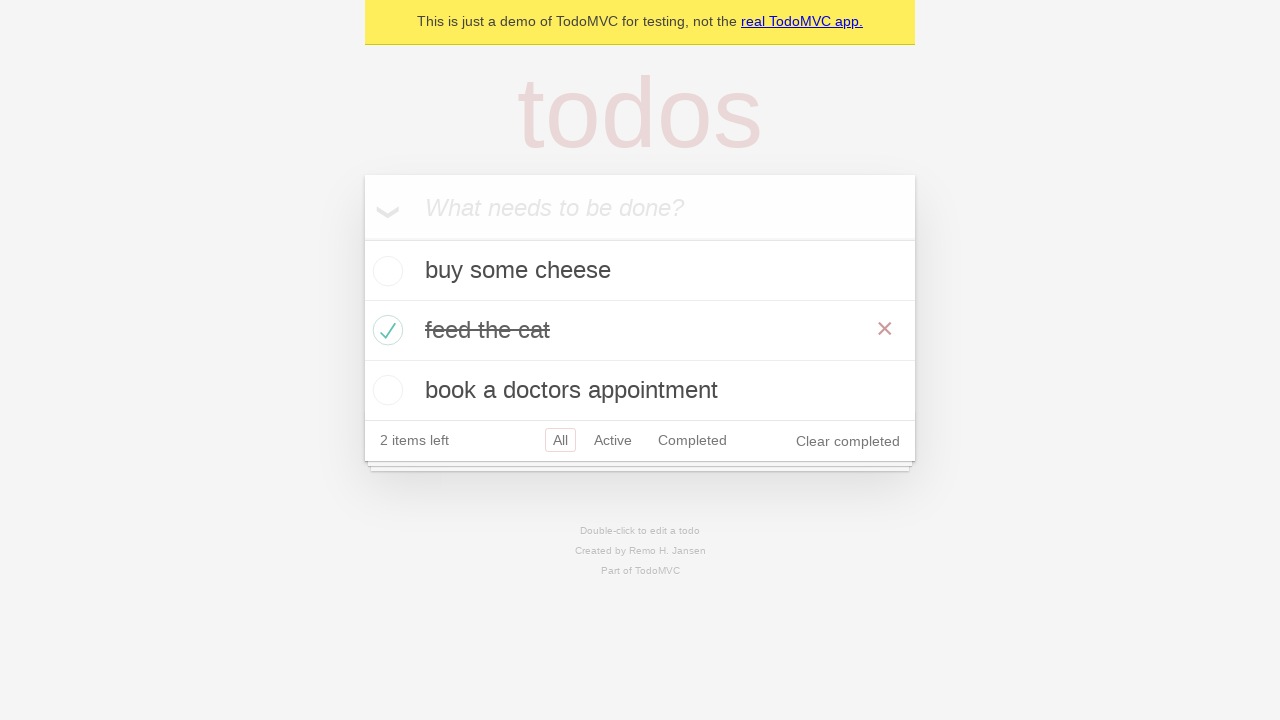

Clicked 'Clear completed' button to remove completed items at (848, 441) on internal:role=button[name="Clear completed"i]
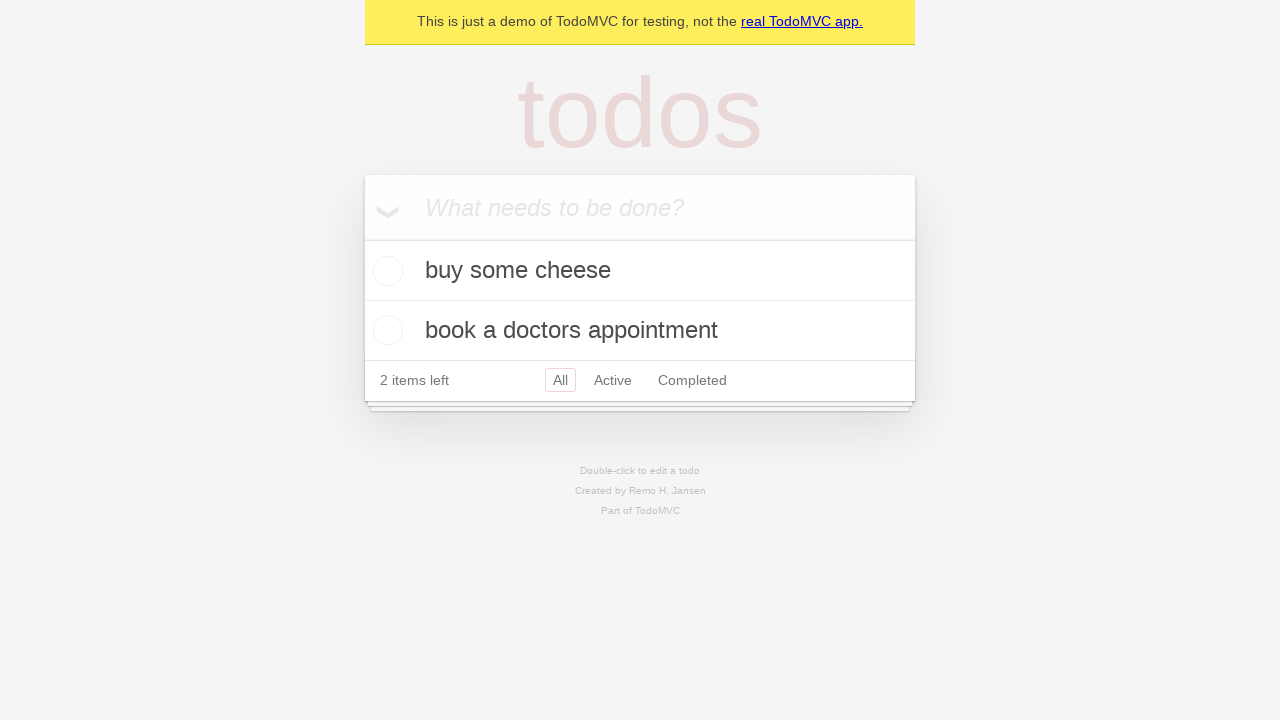

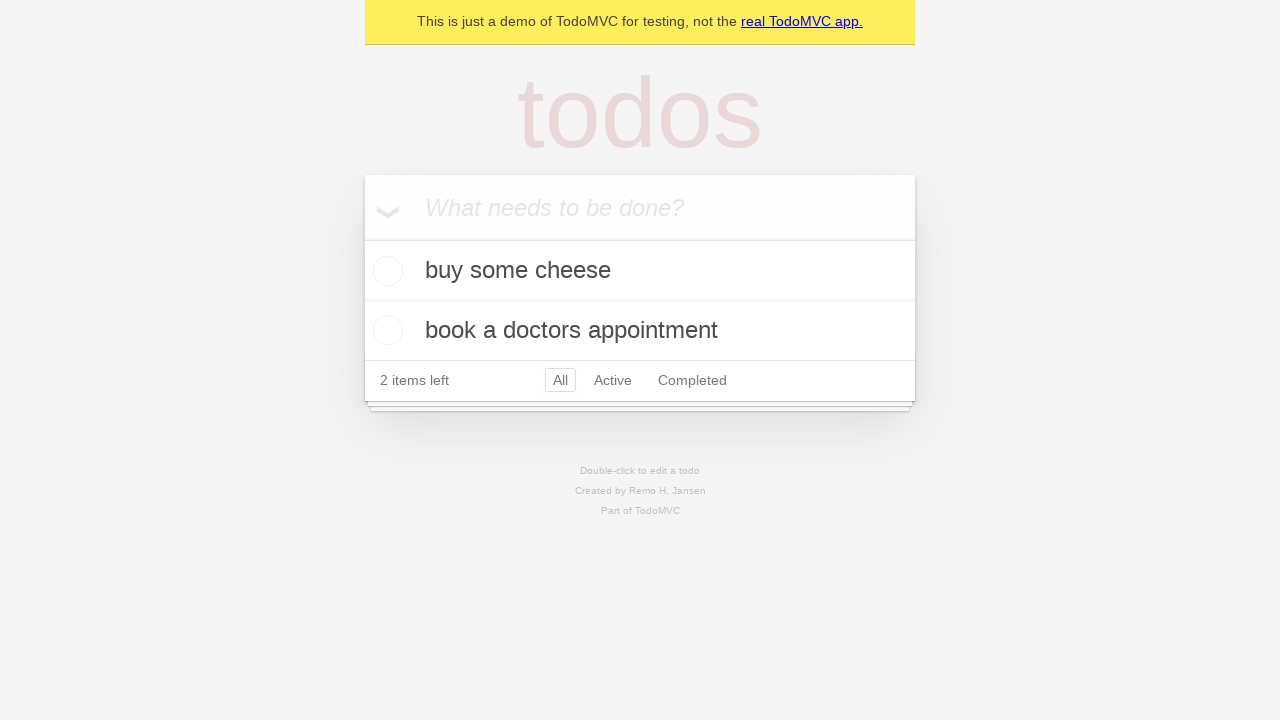